Tests radio button interaction on a Selenium practice page by finding all radio buttons with name 'lang' and clicking each one in sequence.

Starting URL: http://seleniumpractise.blogspot.com/2016/08/

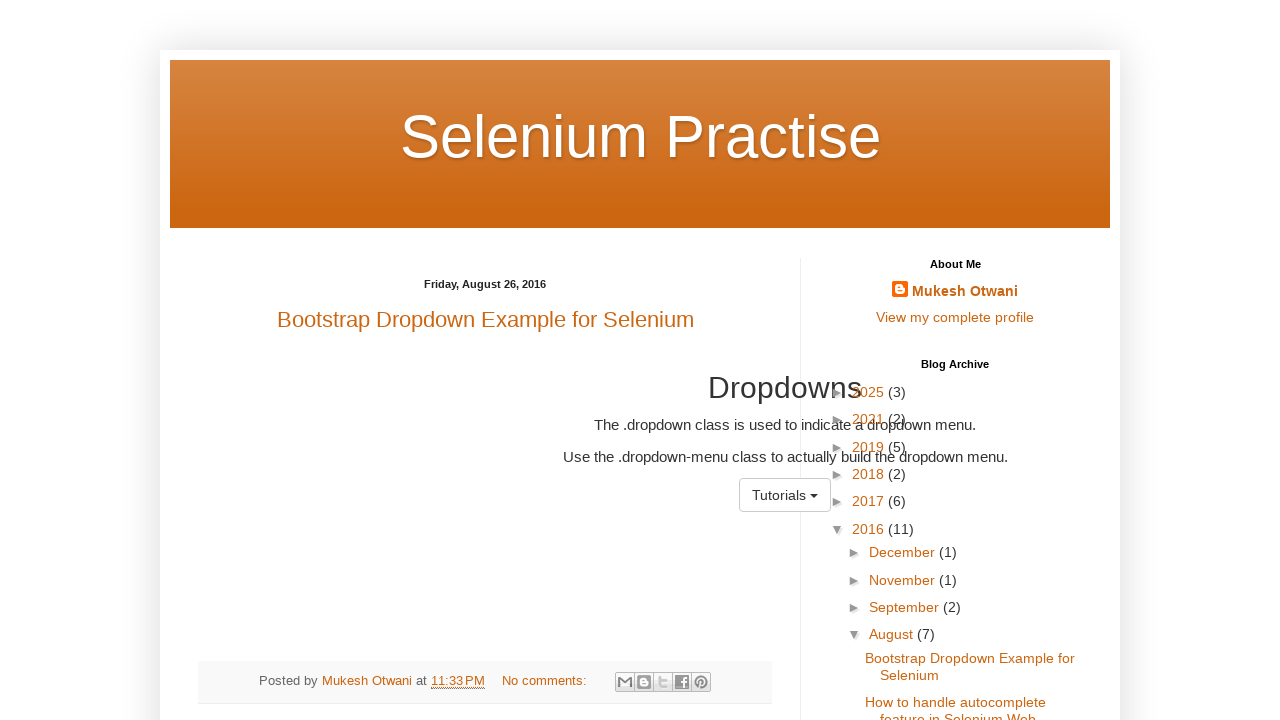

Navigated to Selenium practice page
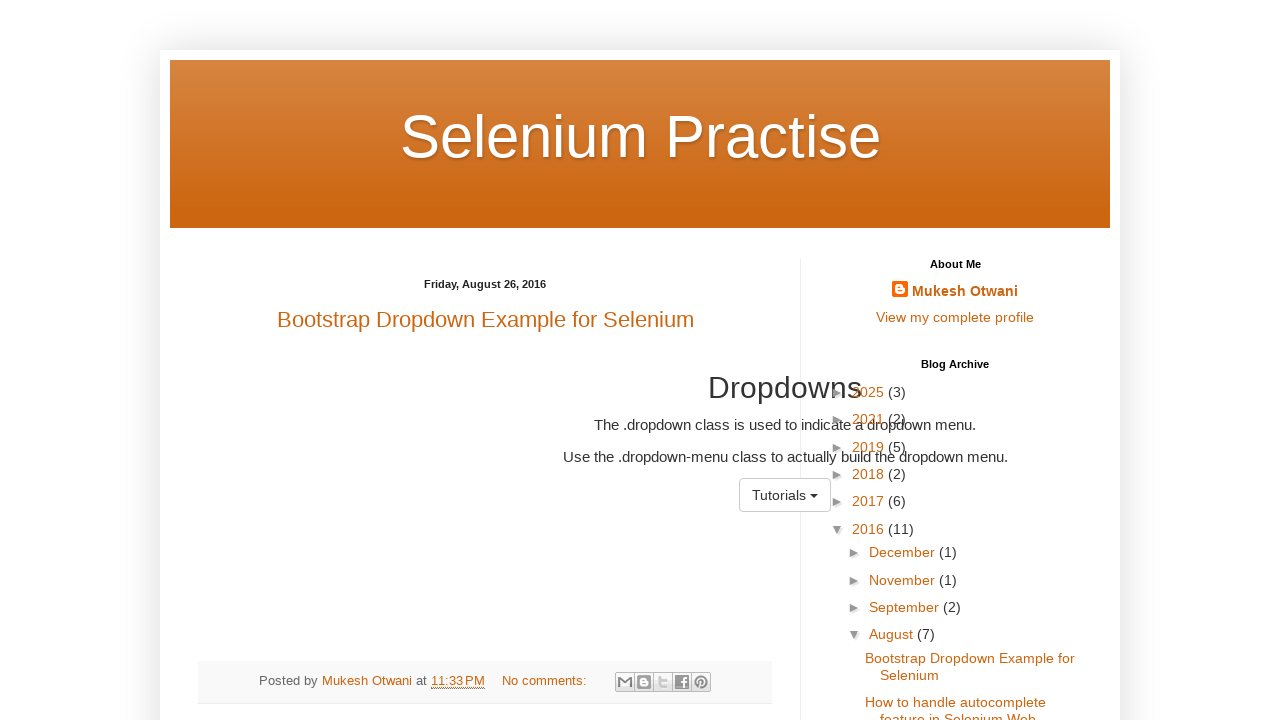

Radio buttons with name 'lang' are present on the page
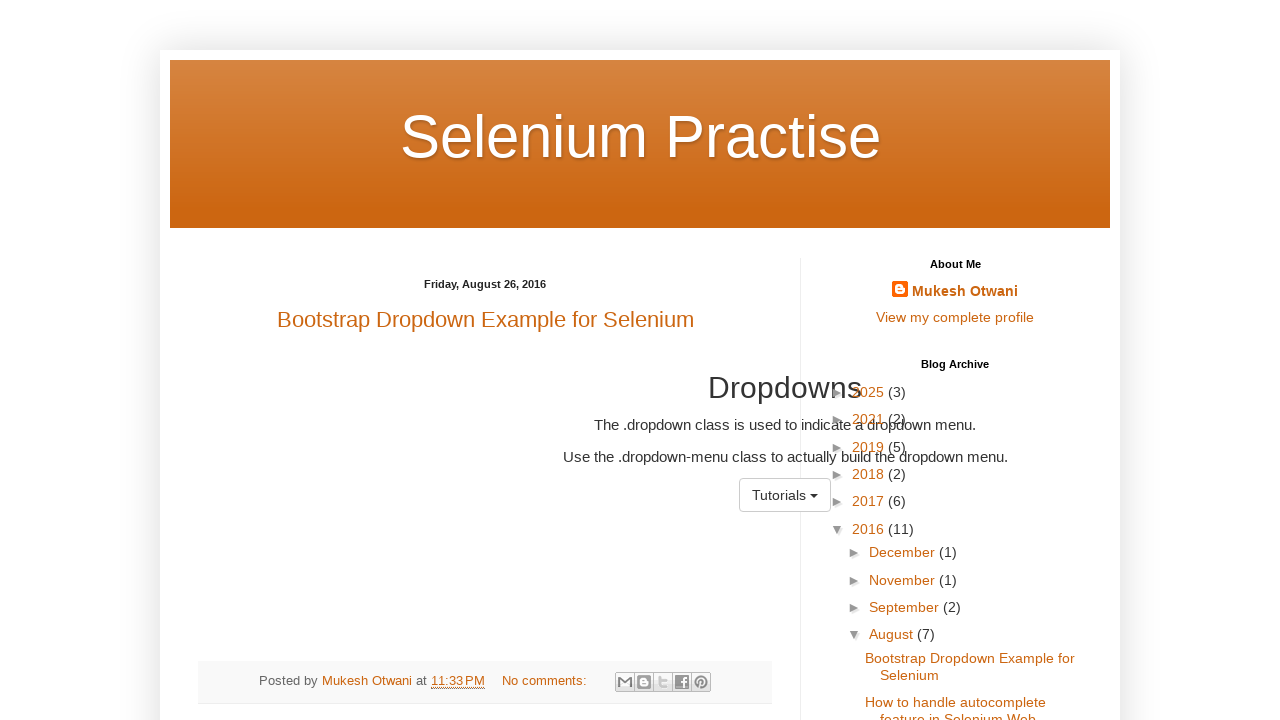

Located all radio buttons with name 'lang'
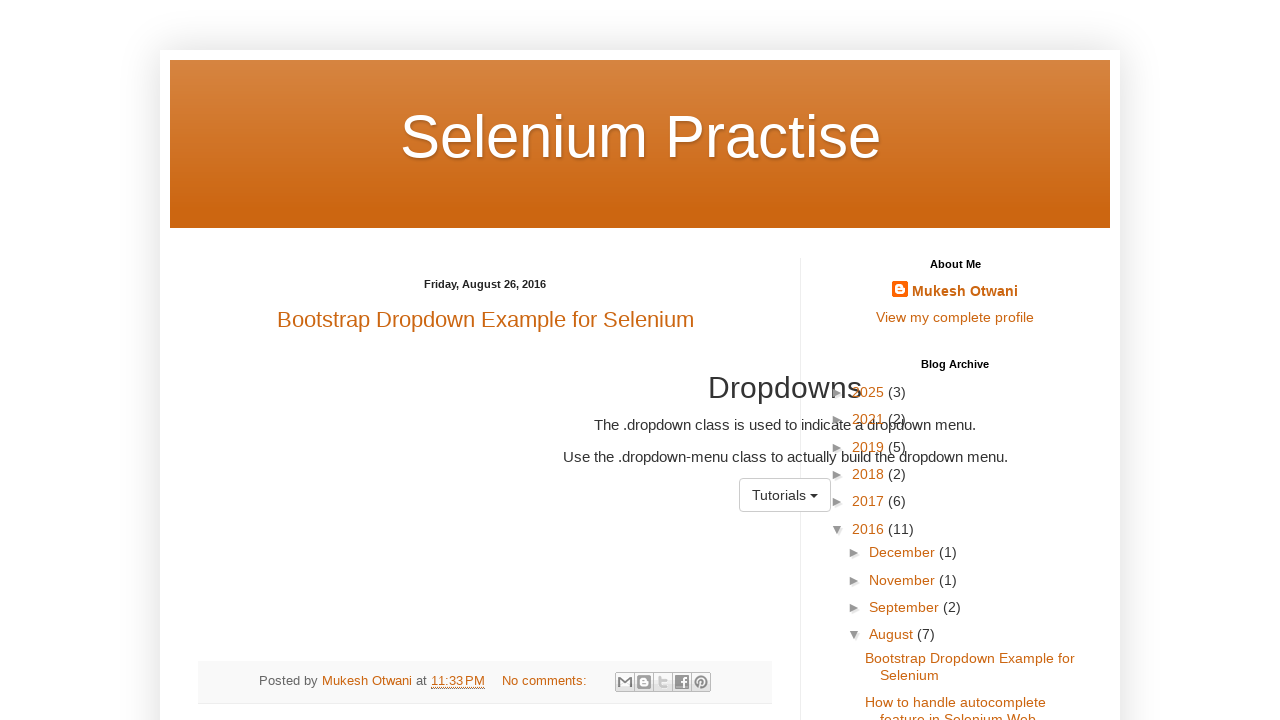

Found 4 radio buttons
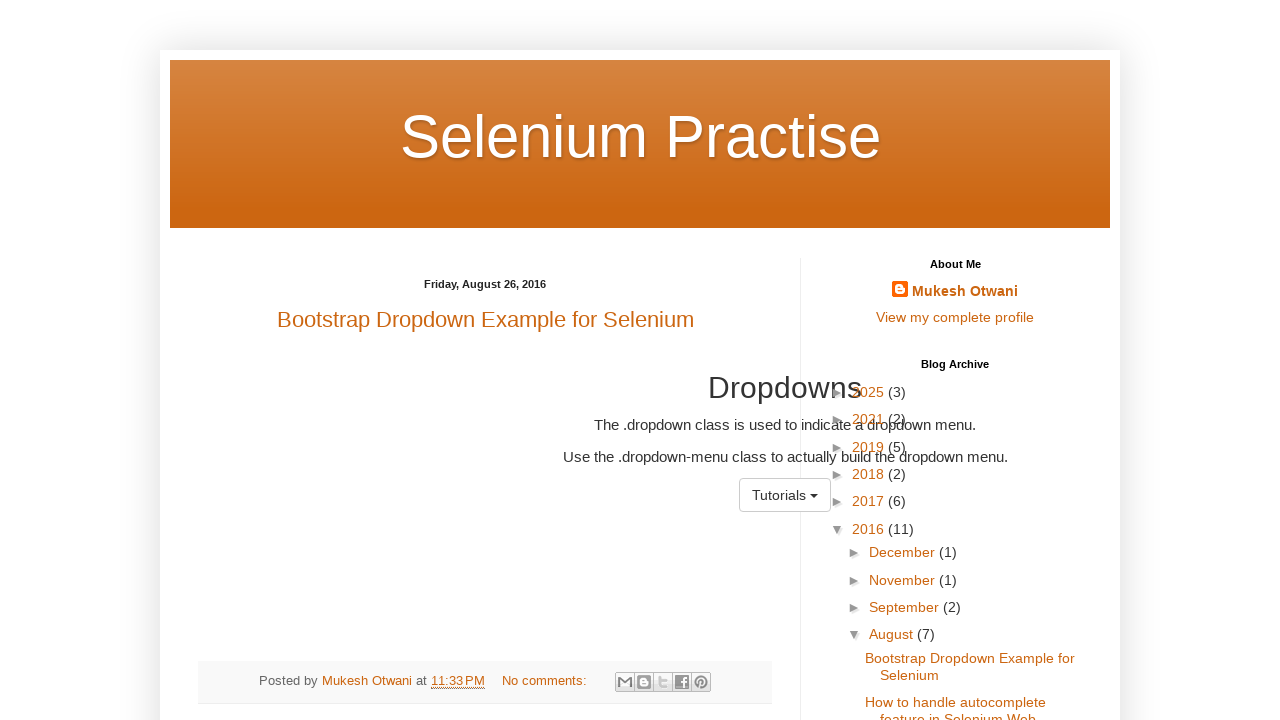

Clicked radio button 1 of 4 at (320, 361) on input[type='radio'][name='lang'] >> nth=0
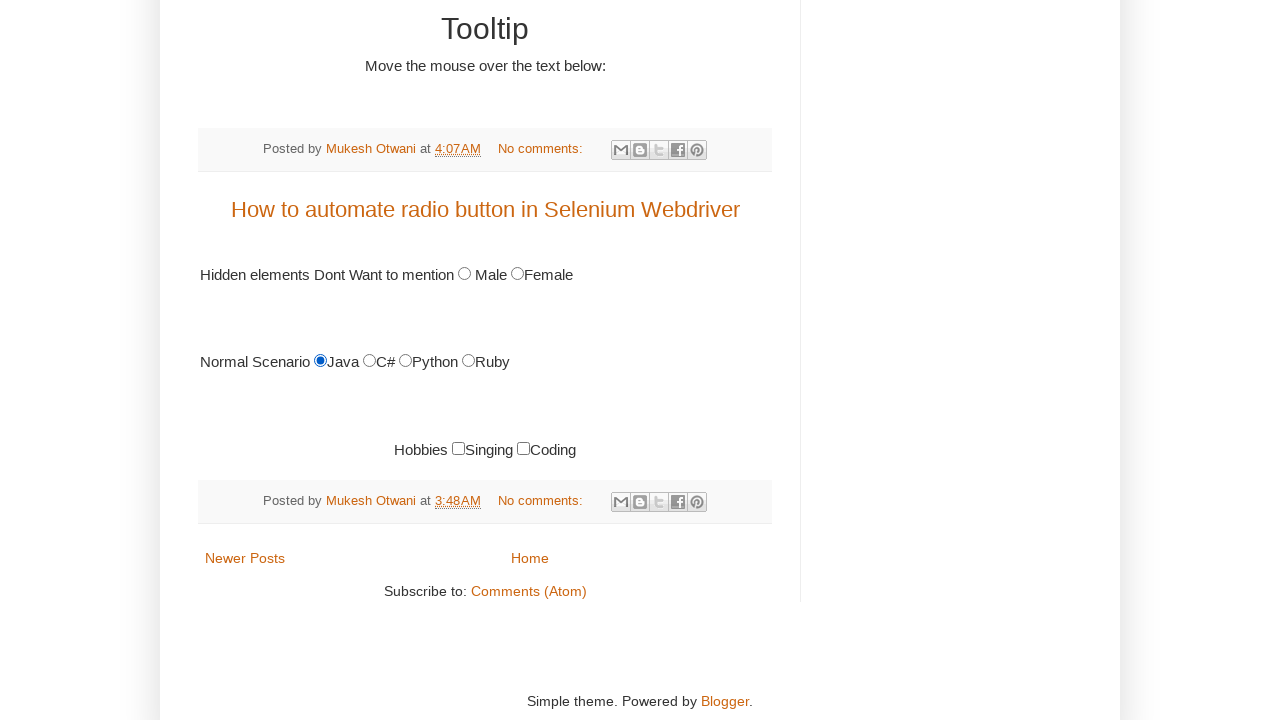

Clicked radio button 2 of 4 at (370, 361) on input[type='radio'][name='lang'] >> nth=1
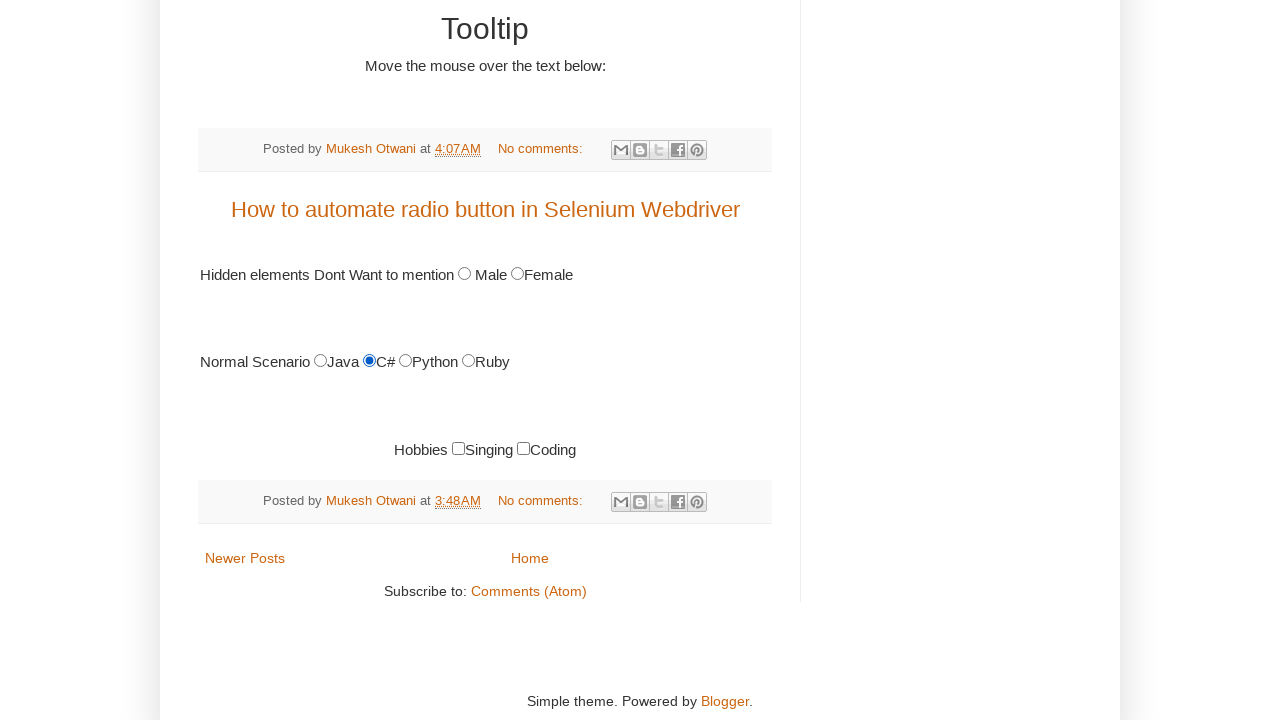

Clicked radio button 3 of 4 at (406, 361) on input[type='radio'][name='lang'] >> nth=2
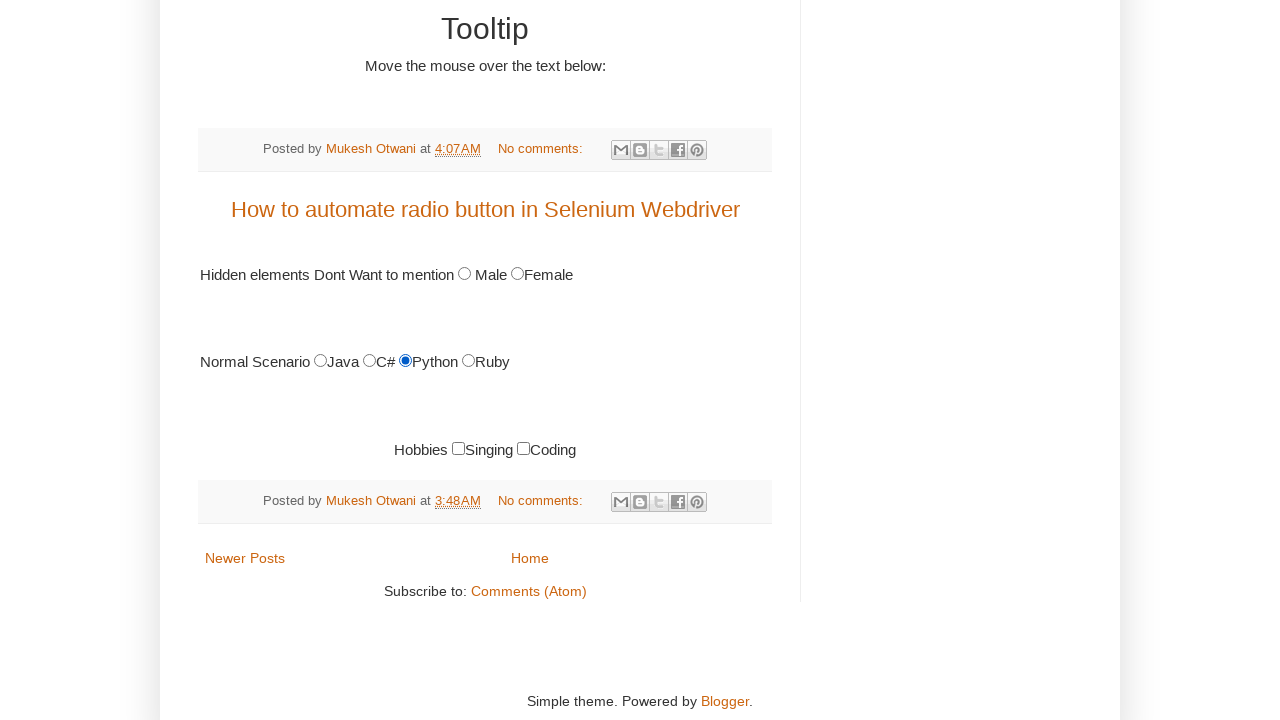

Clicked radio button 4 of 4 at (468, 361) on input[type='radio'][name='lang'] >> nth=3
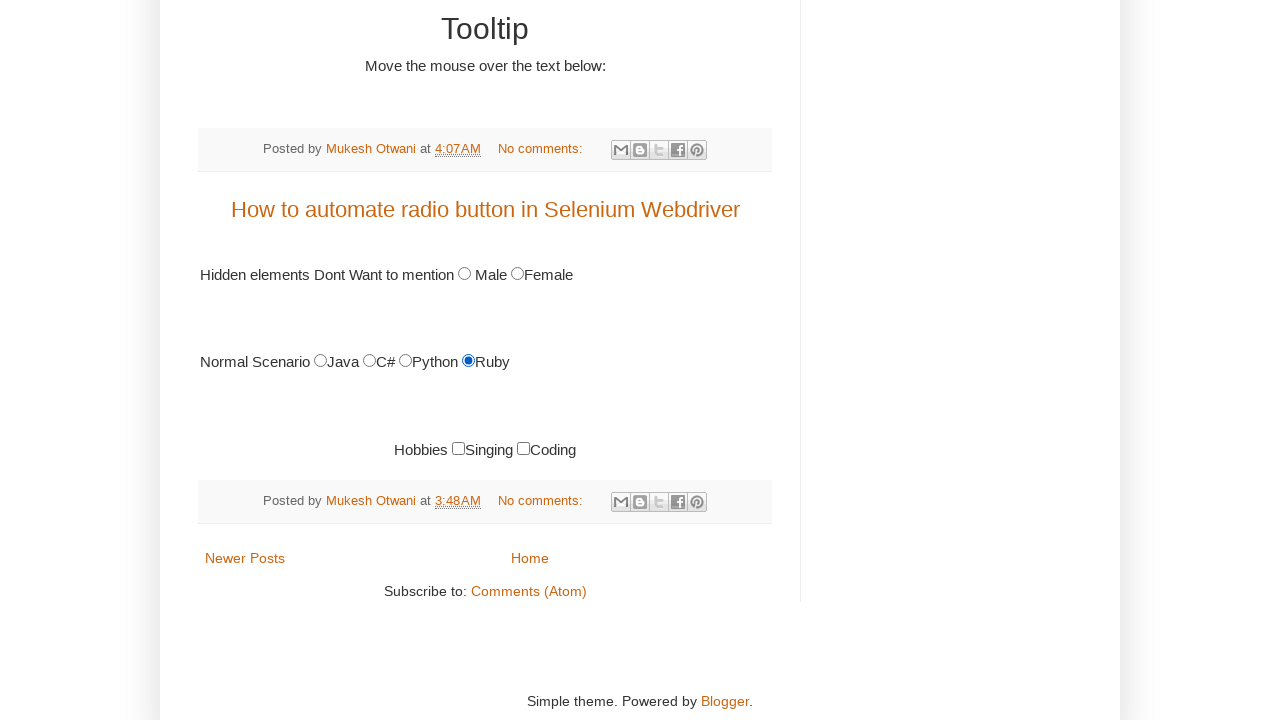

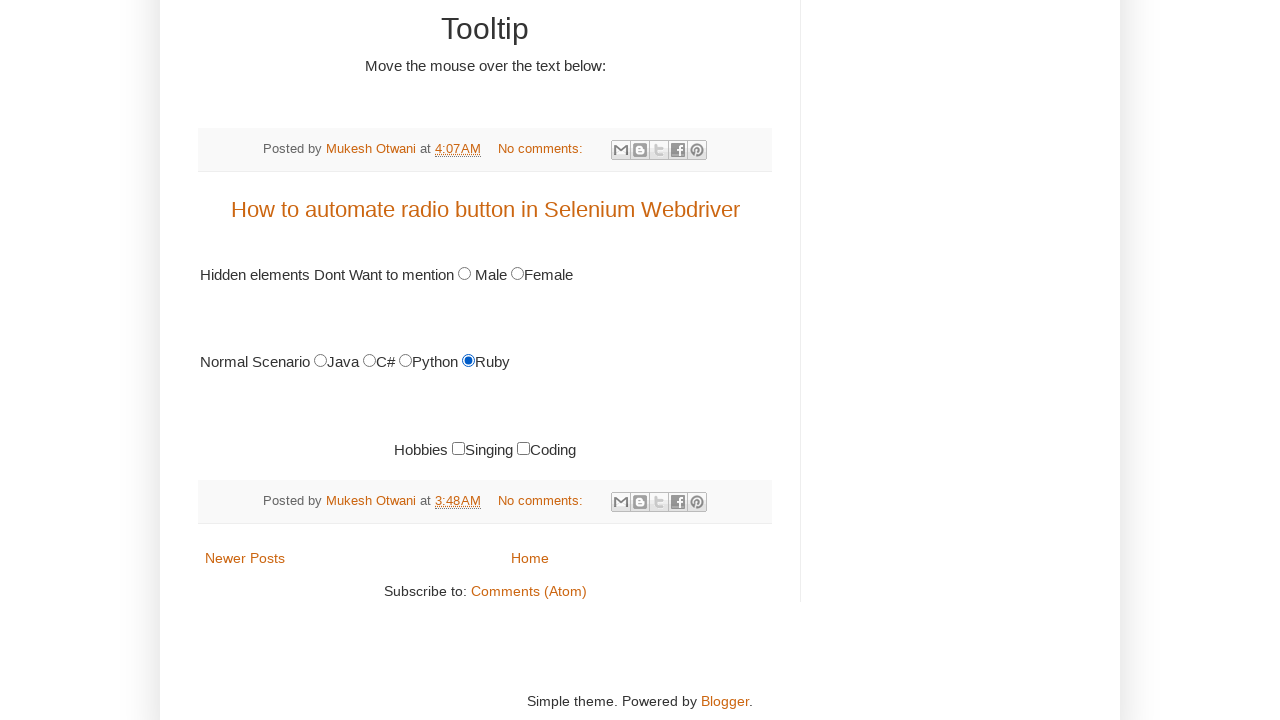